Fills out a registration form with user details including name, address, phone, SSN, username and password fields

Starting URL: https://parabank.parasoft.com/parabank/register.htm

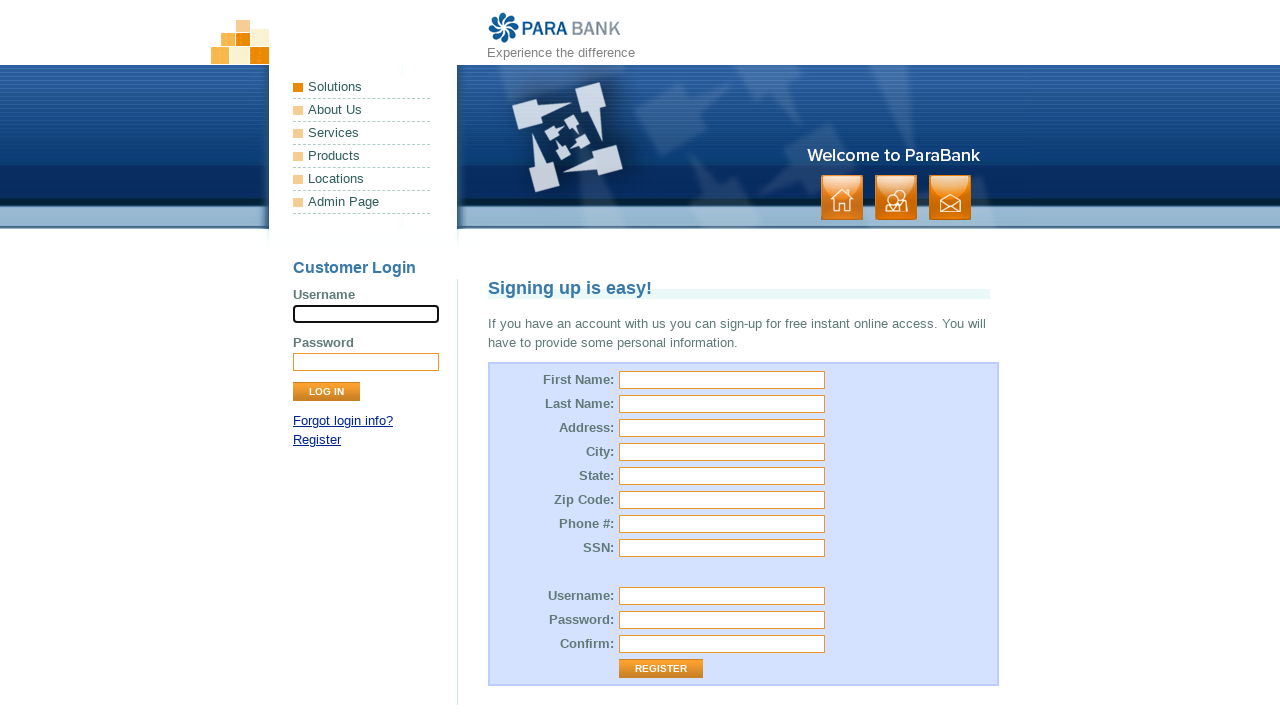

Filled first name field with 'Maria' on input#customer\.firstName
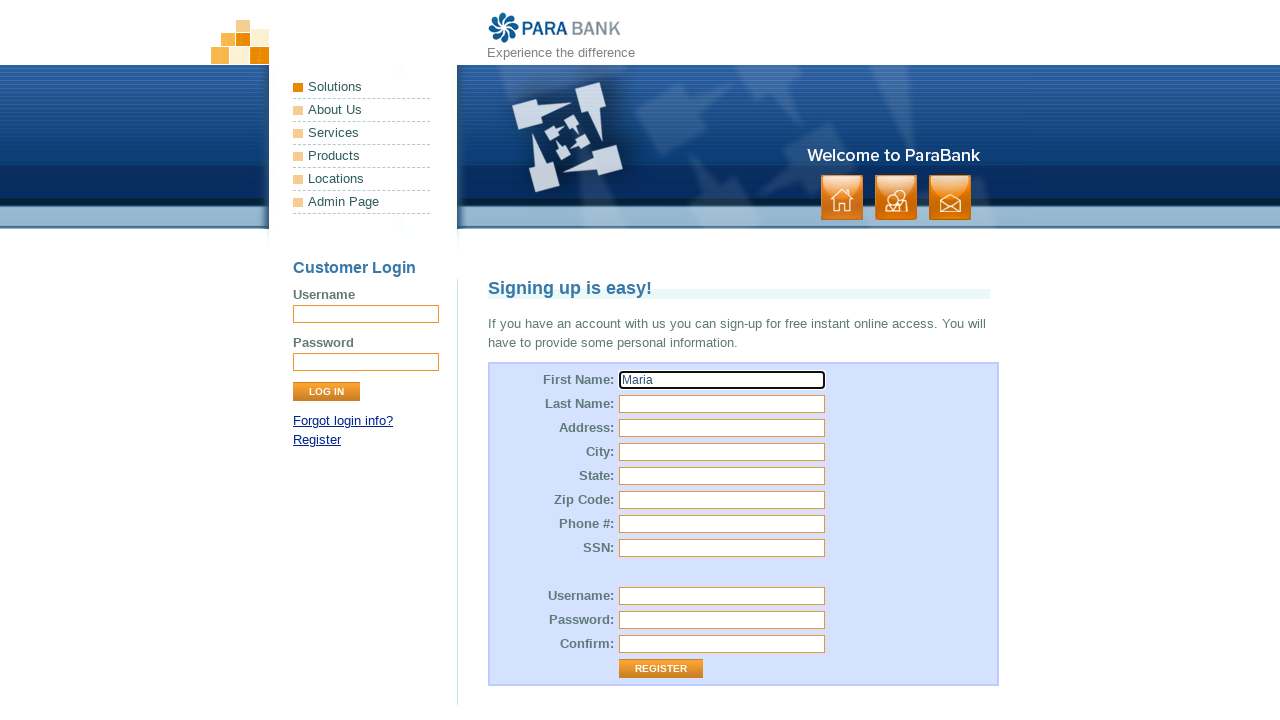

Filled last name field with 'Johnson' on input#customer\.lastName
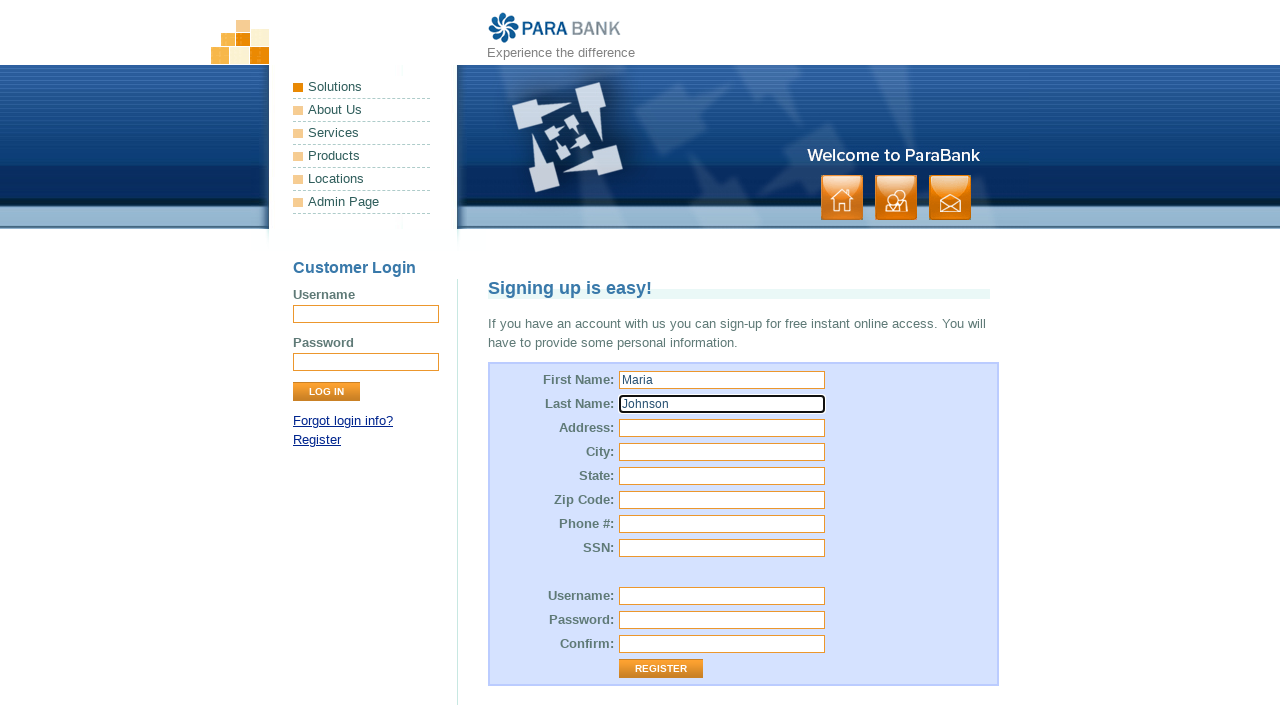

Filled street address field with '123 Oak Street' on input#customer\.address\.street
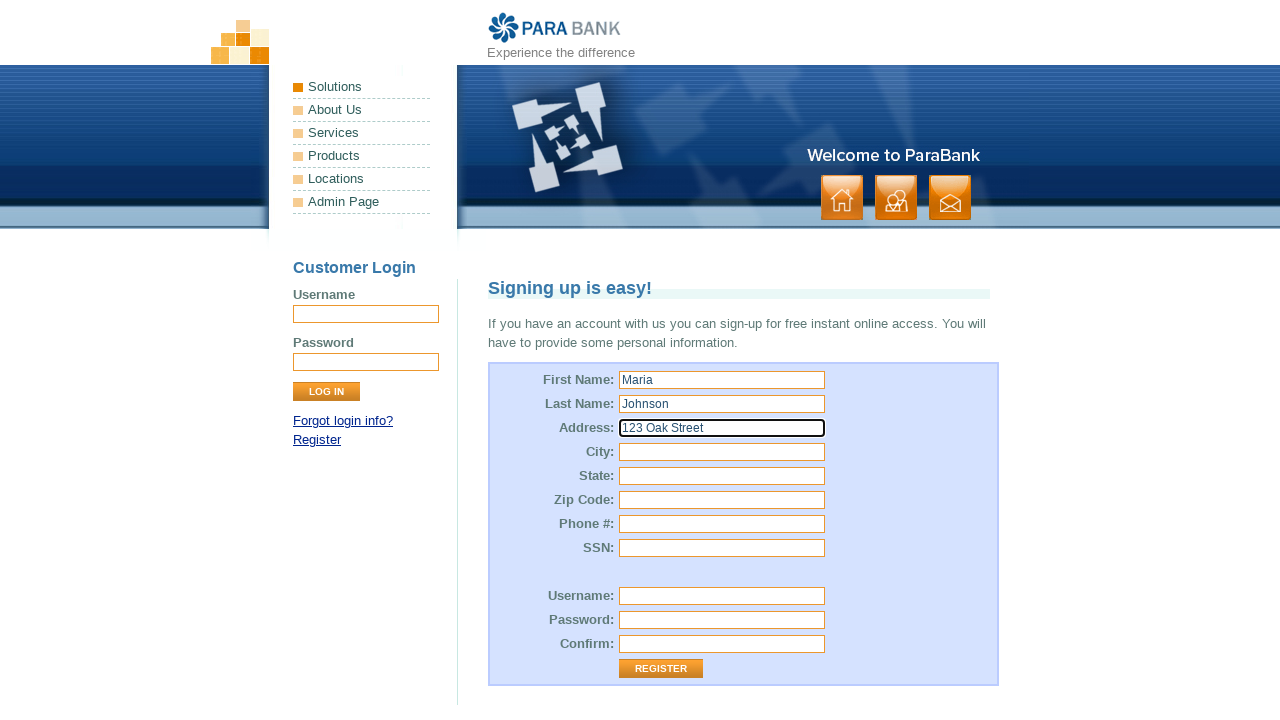

Filled city field with 'Austin' on input#customer\.address\.city
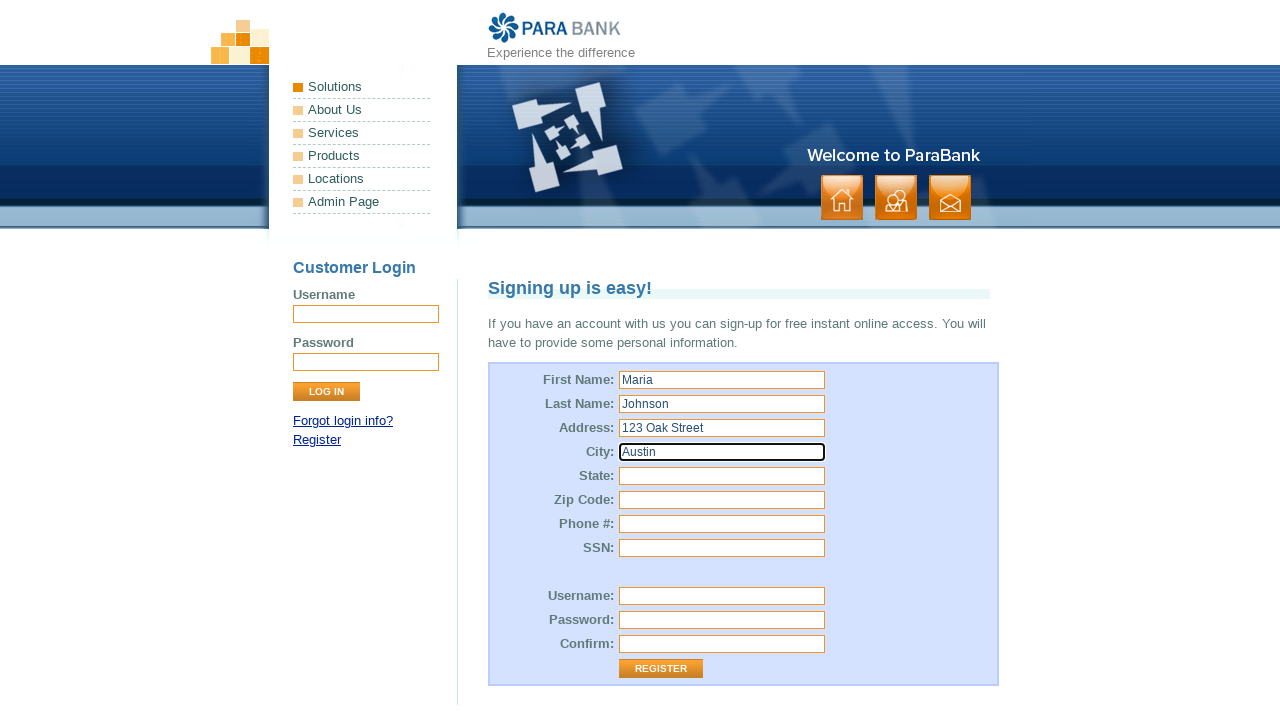

Filled state field with 'Texas' on input#customer\.address\.state
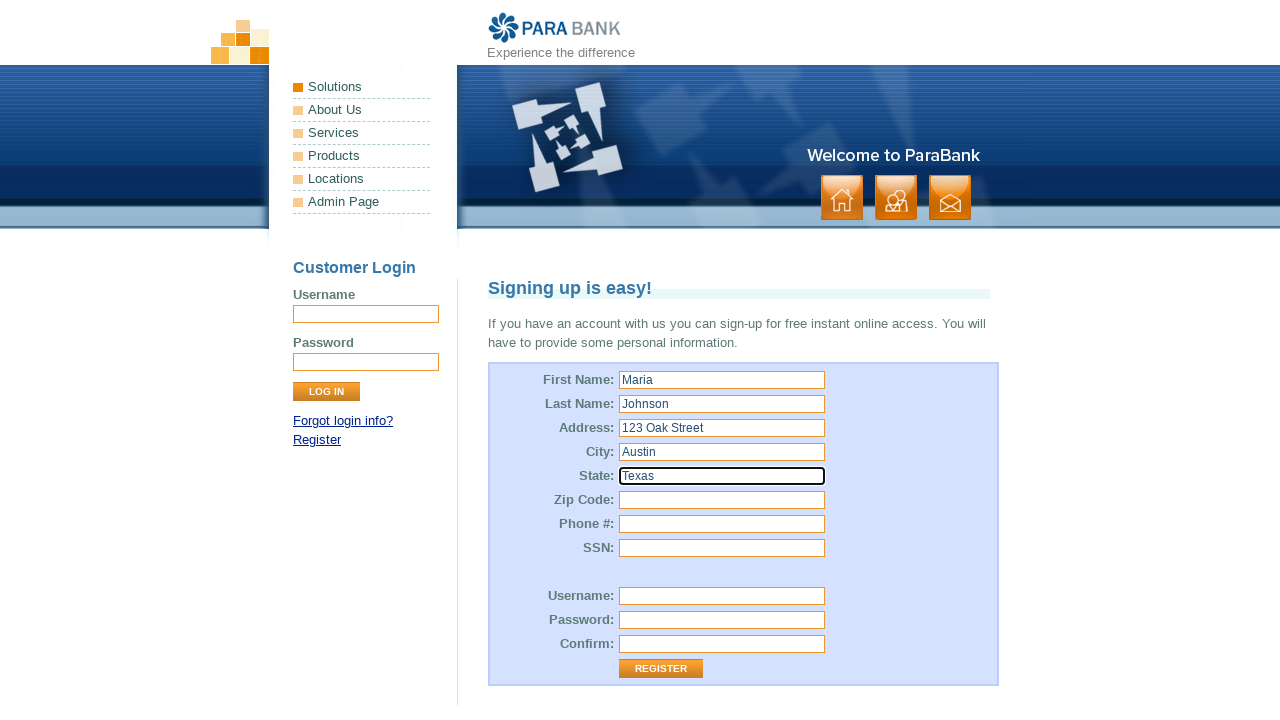

Filled zip code field with '78701' on input#customer\.address\.zipCode
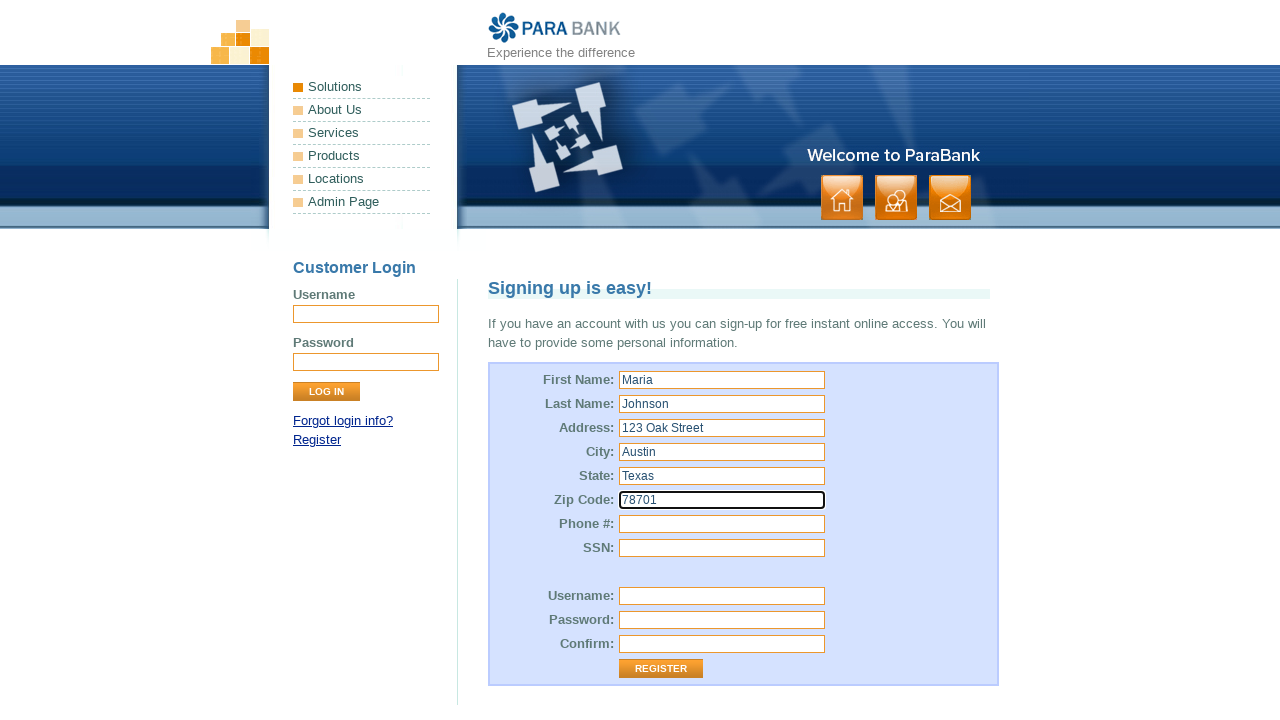

Filled phone number field with '5125551234' on input#customer\.phoneNumber
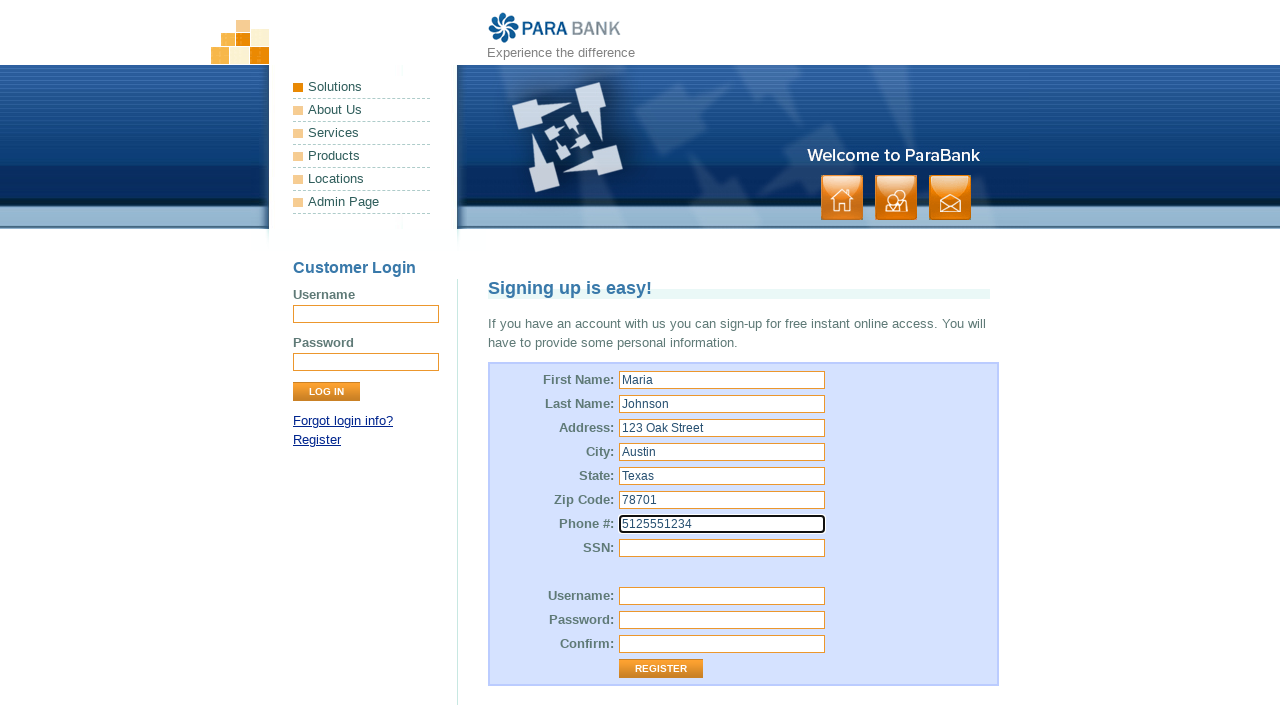

Filled SSN field with '123456789' on input#customer\.ssn
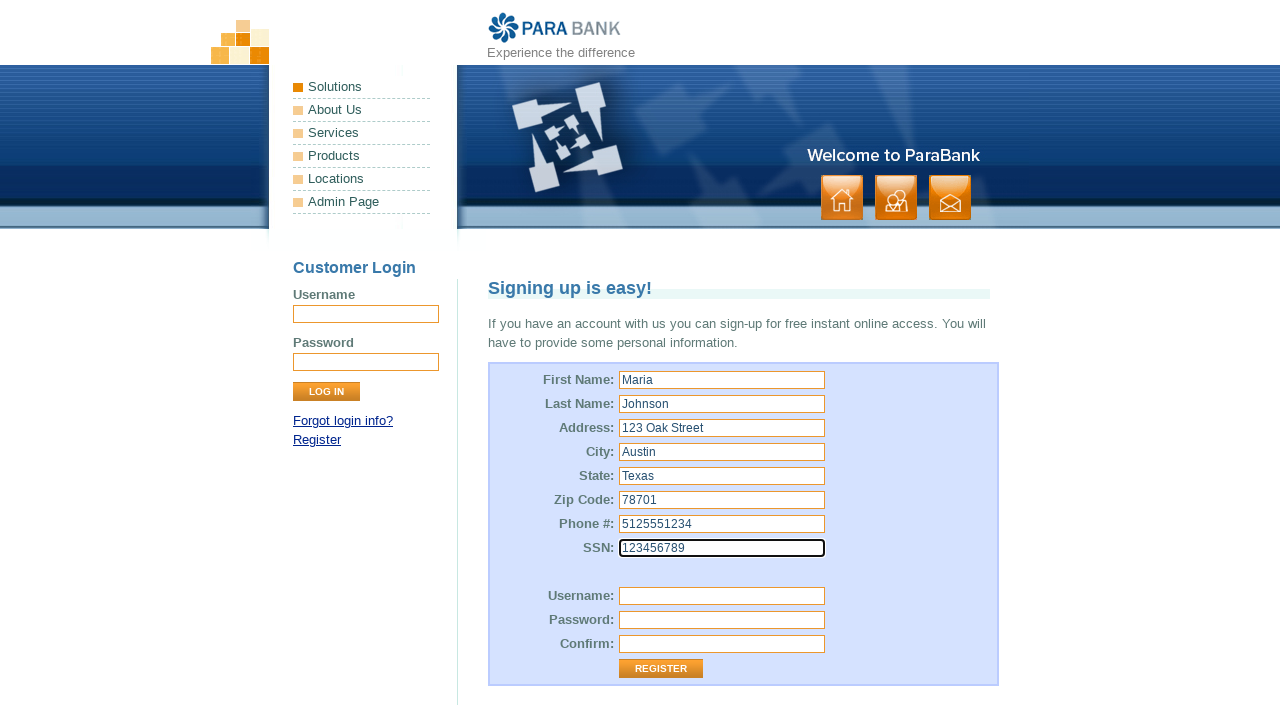

Filled username field with 'mjohnson2024' on input#customer\.username
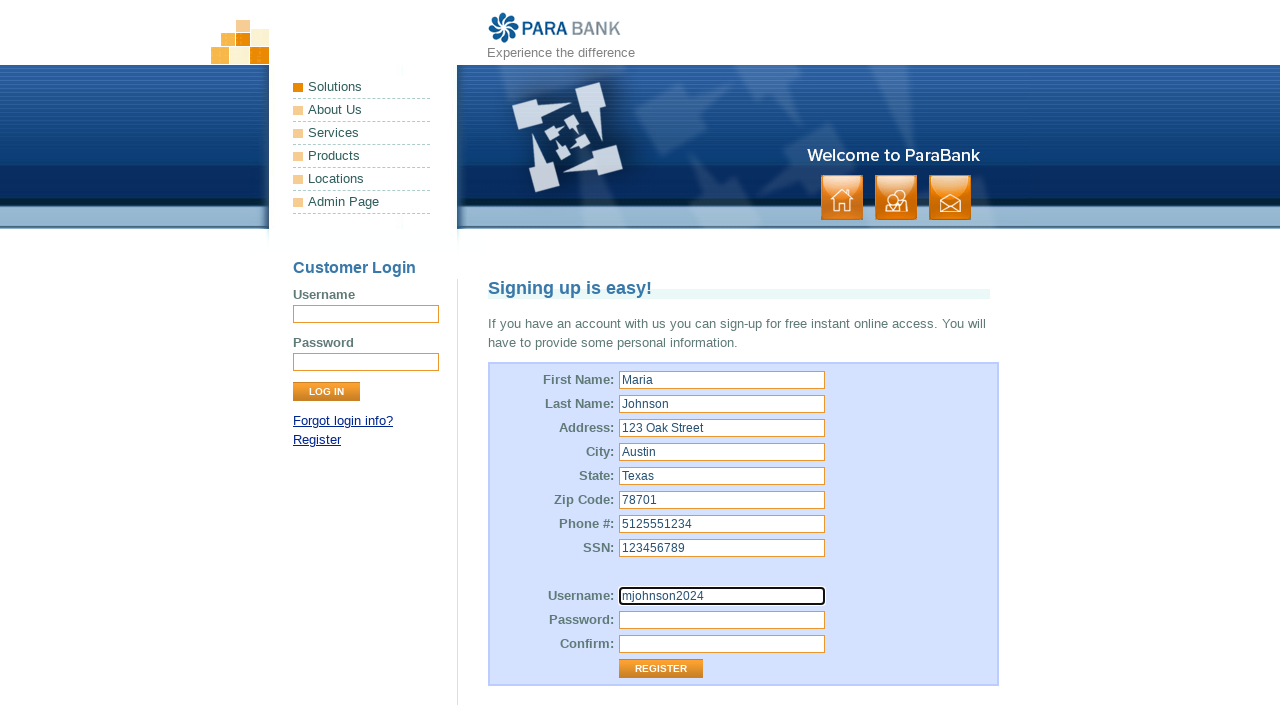

Filled password field with 'SecurePass123' on input#customer\.password
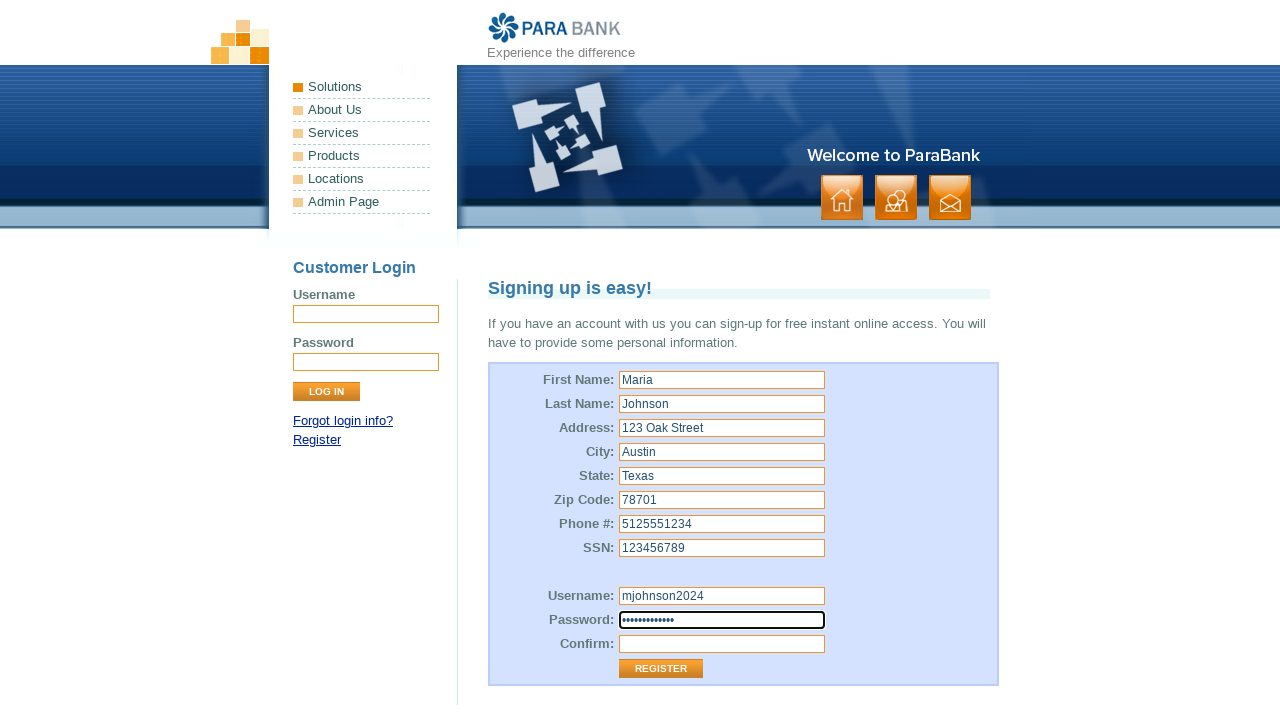

Filled password confirmation field with 'SecurePass123' on input#repeatedPassword
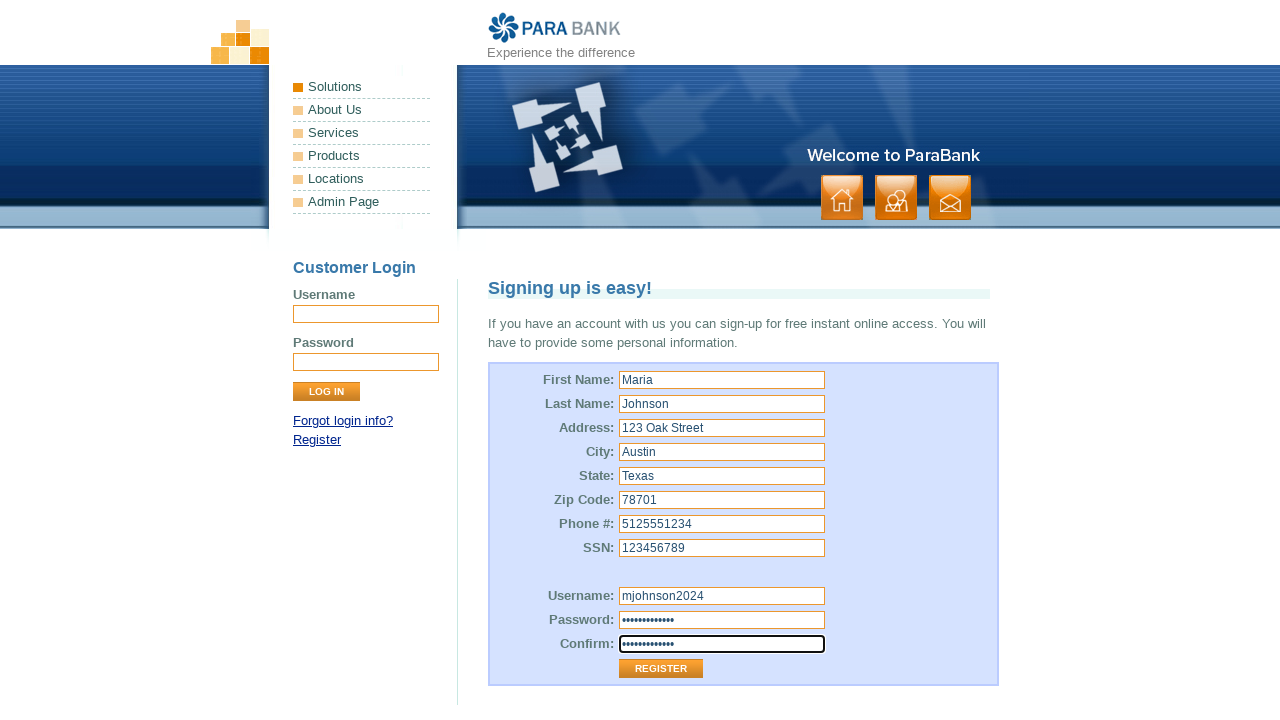

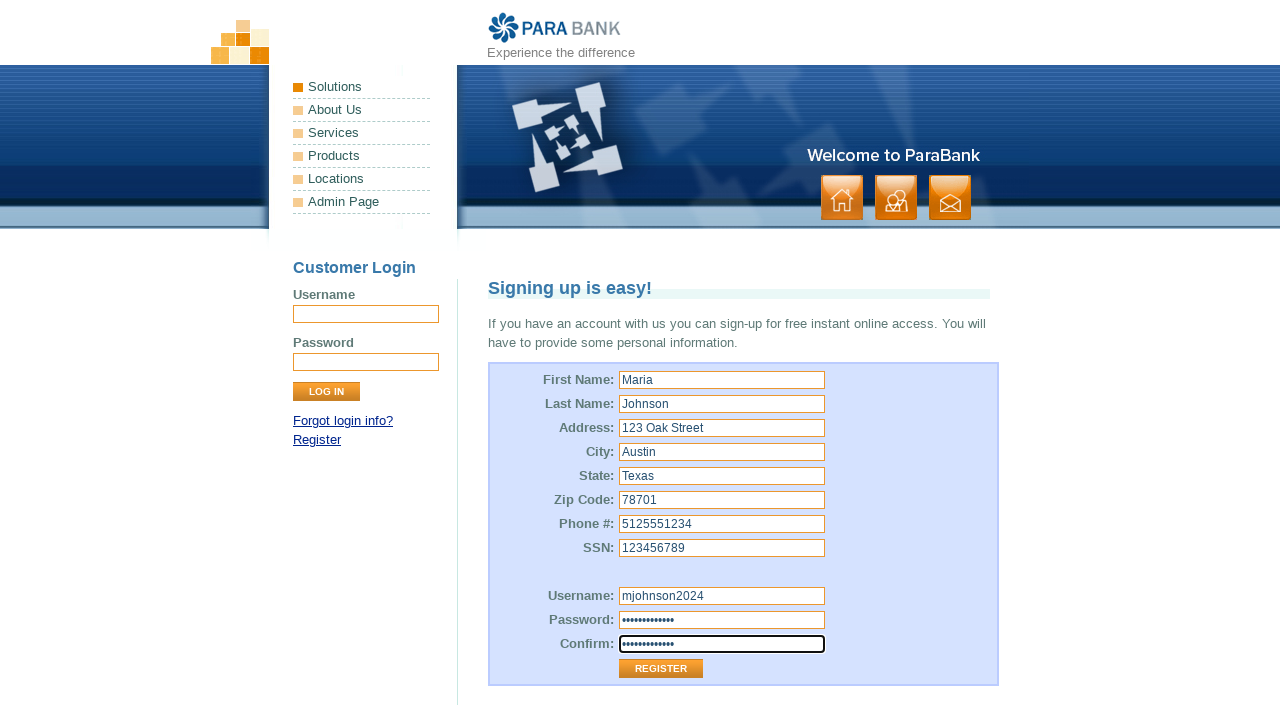